Tests iframe handling by switching into an iframe, clicking an element inside it, then switching back to the main content and clicking an element outside the iframe

Starting URL: https://www.globalsqa.com/demo-site/frames-and-windows/#iFrame

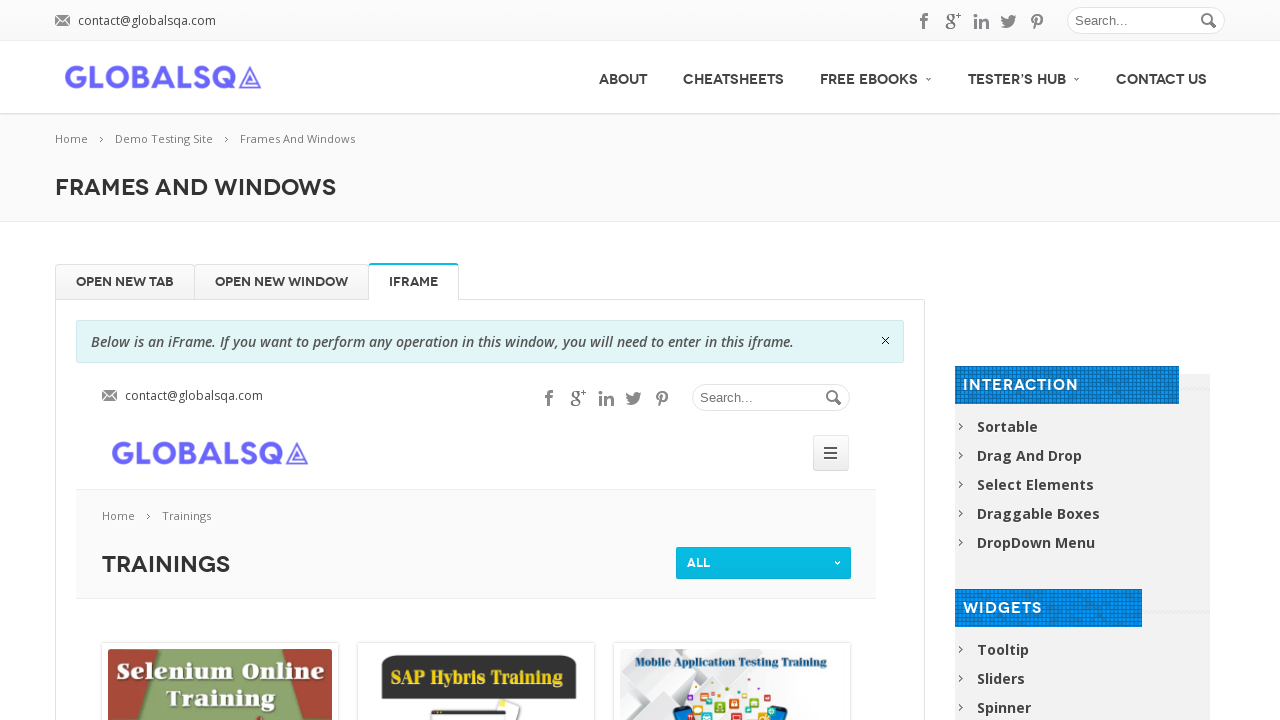

Located iframe with name 'globalSqa'
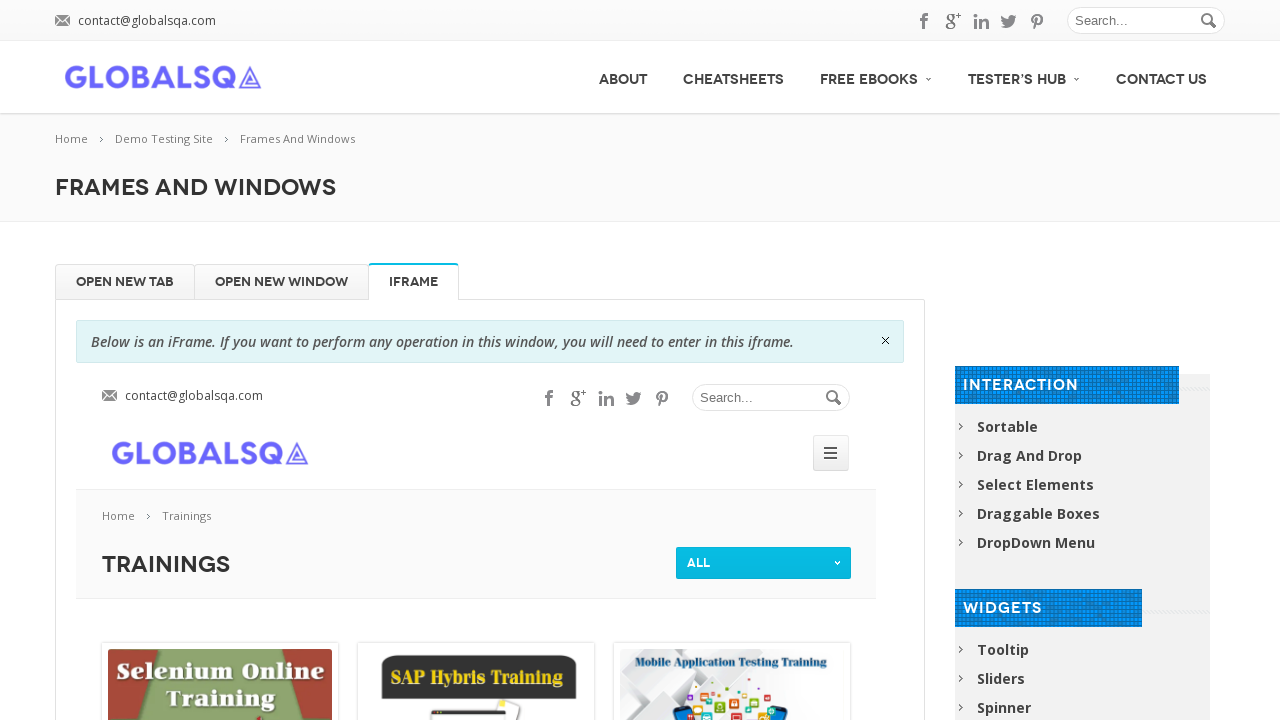

Clicked on portfolio item inside iframe at (732, 642) on iframe[name='globalSqa'] >> internal:control=enter-frame >> xpath=//*[@id='portf
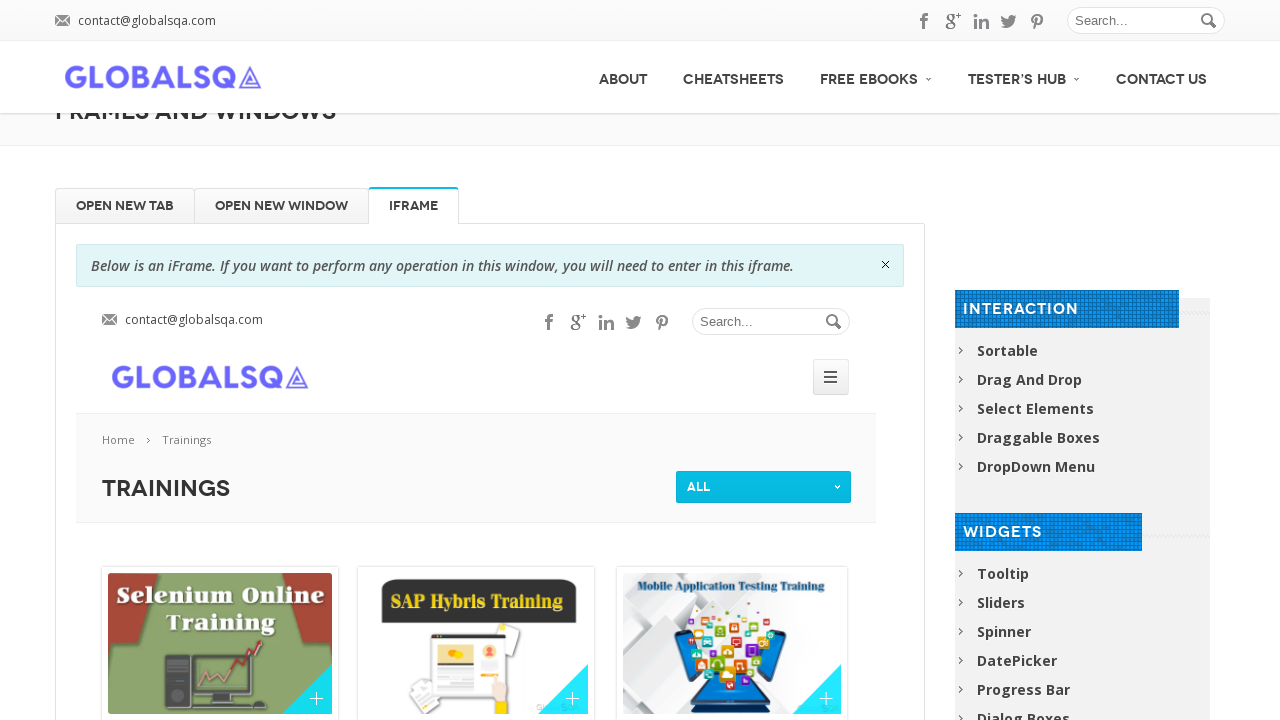

Waited 2000ms for action to complete
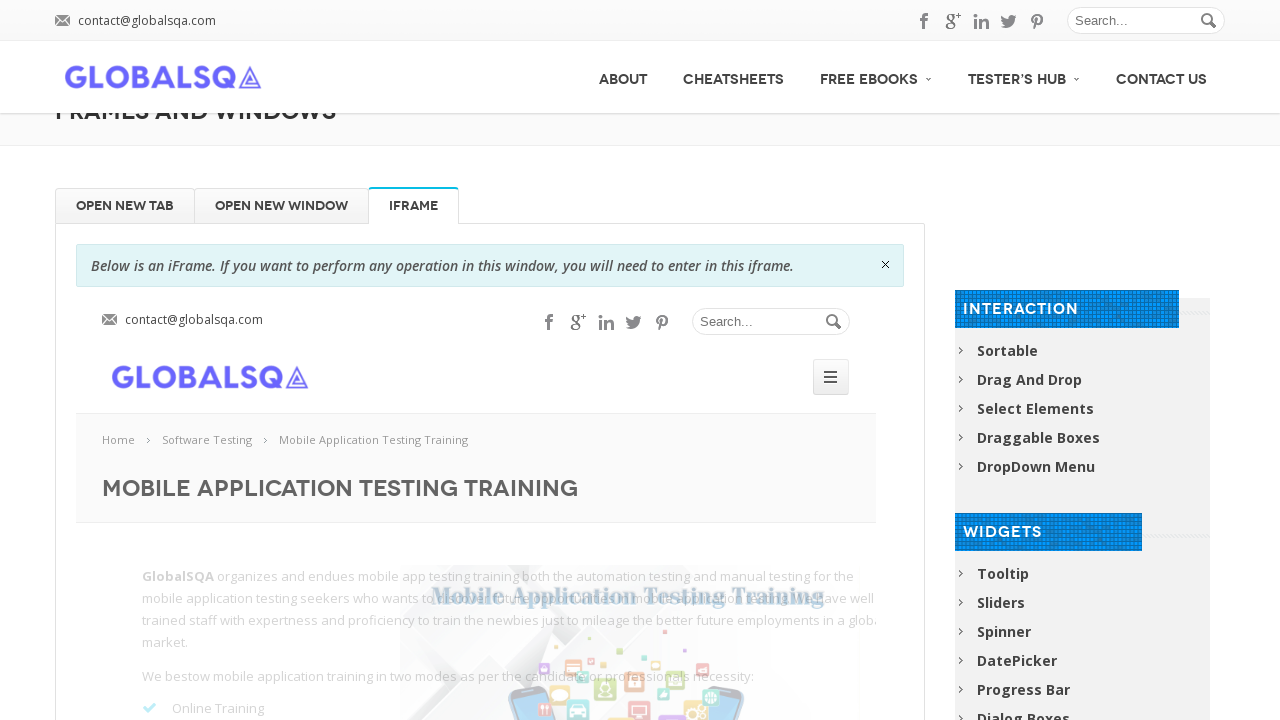

Clicked on Sortable tab outside the iframe at (1002, 350) on xpath=//span[text()='Sortable']
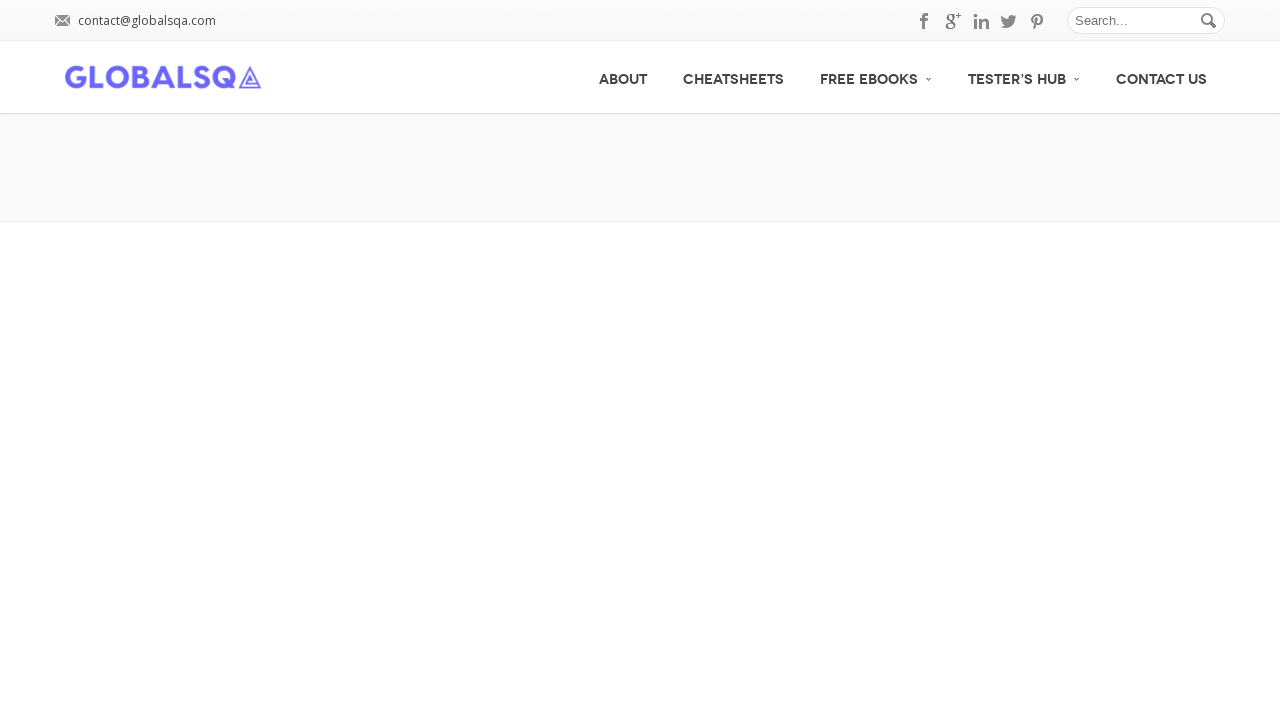

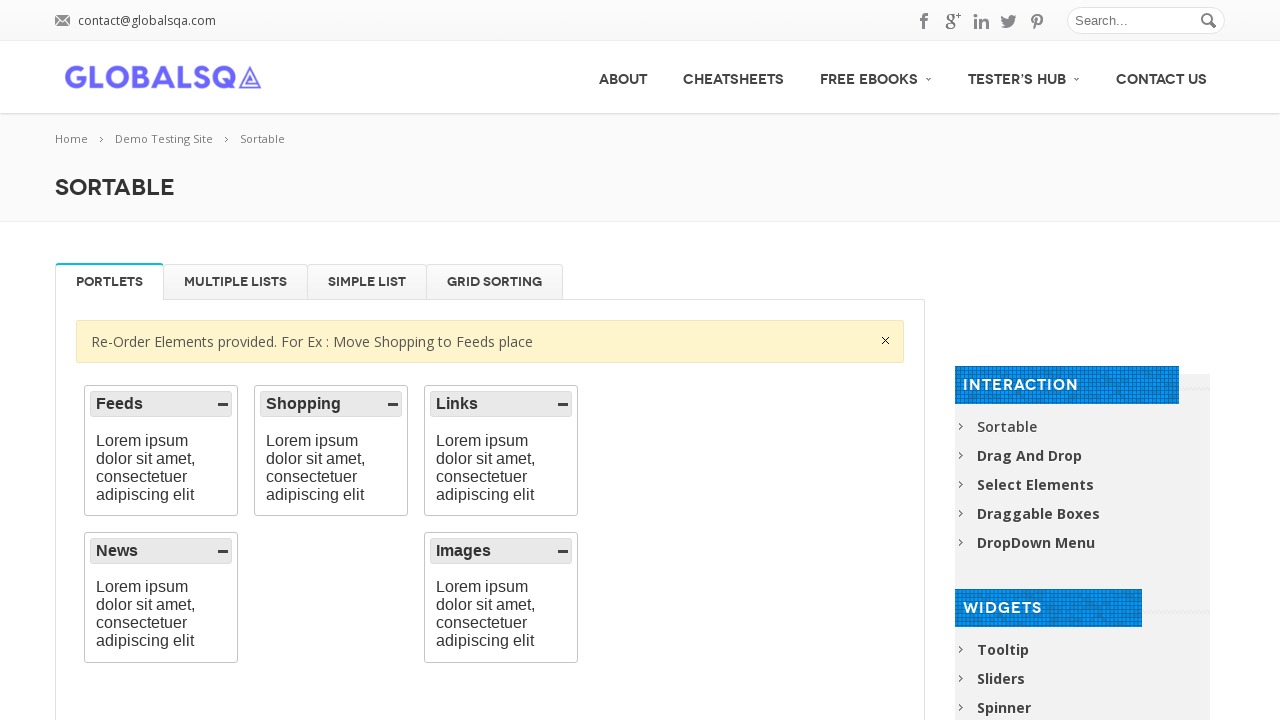